Launches the Chrome Dinosaur game, starts playing by clicking the canvas and pressing SPACE, then plays the game by detecting obstacles and pressing SPACE to jump over them.

Starting URL: https://trex-runner.com/

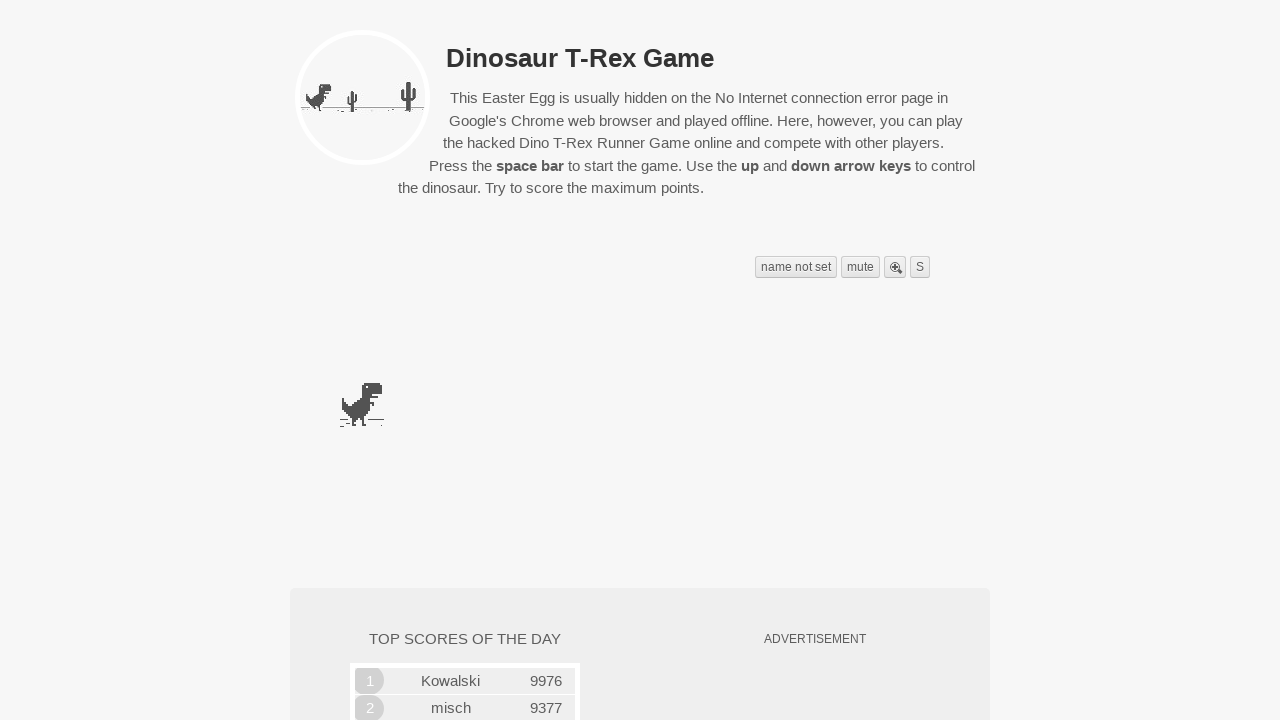

Game canvas loaded successfully
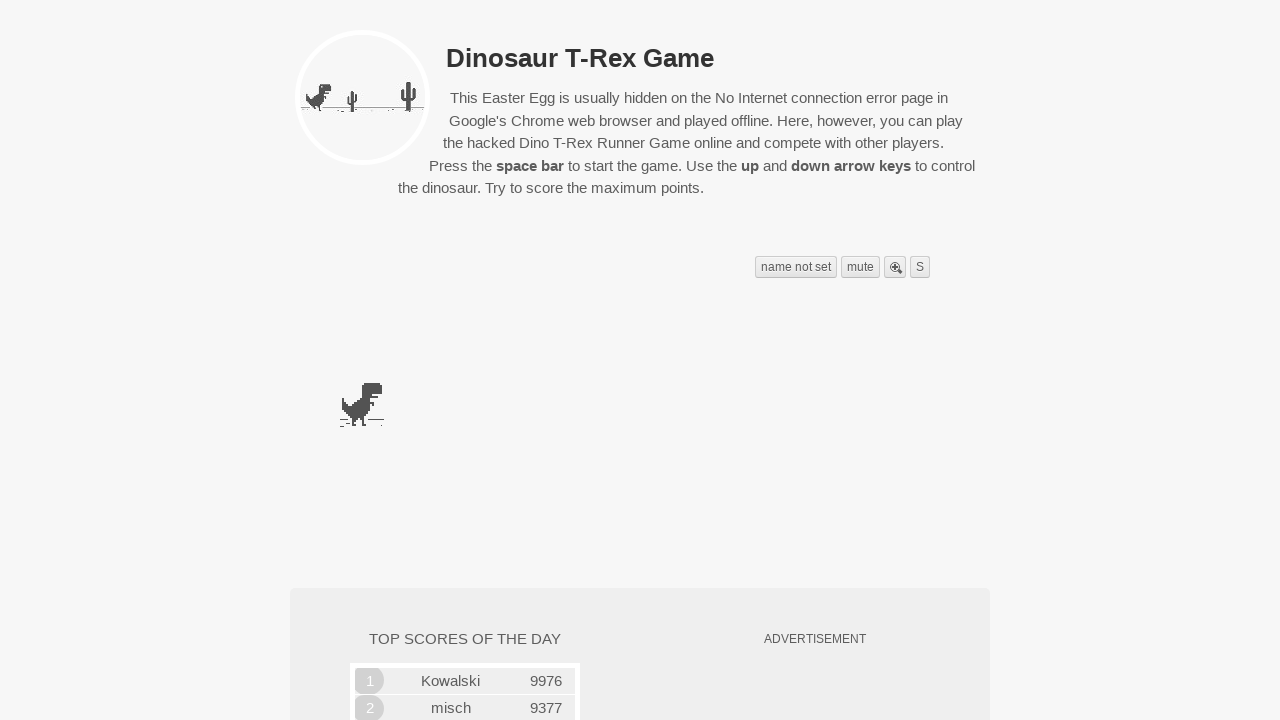

Clicked on game canvas to focus at (362, 361) on .runner-container .runner-canvas
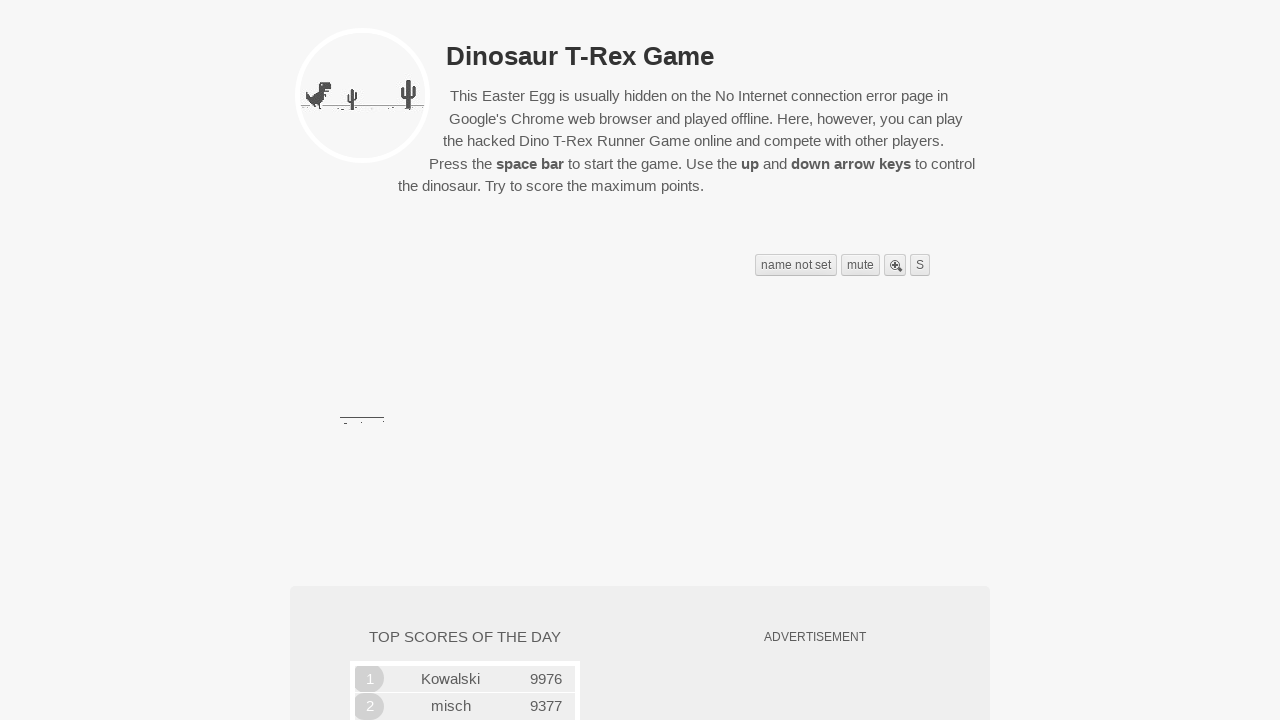

Waited for game initialization
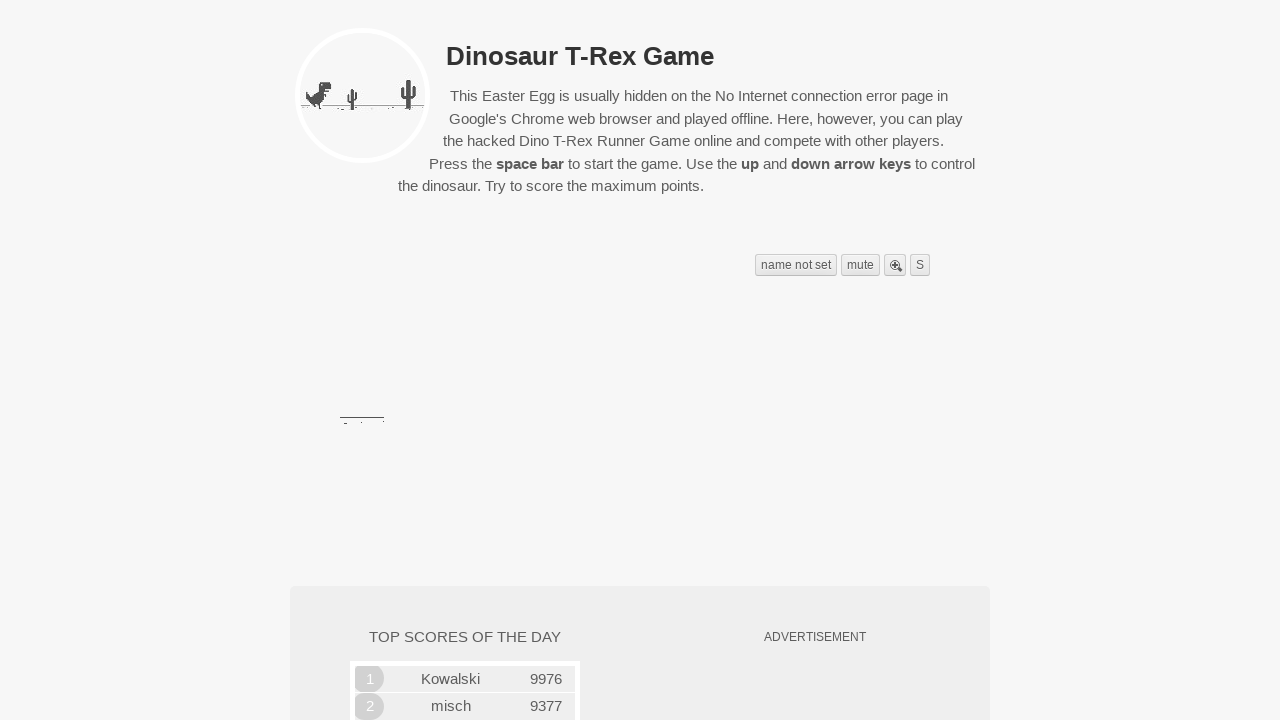

Pressed SPACE to start the game
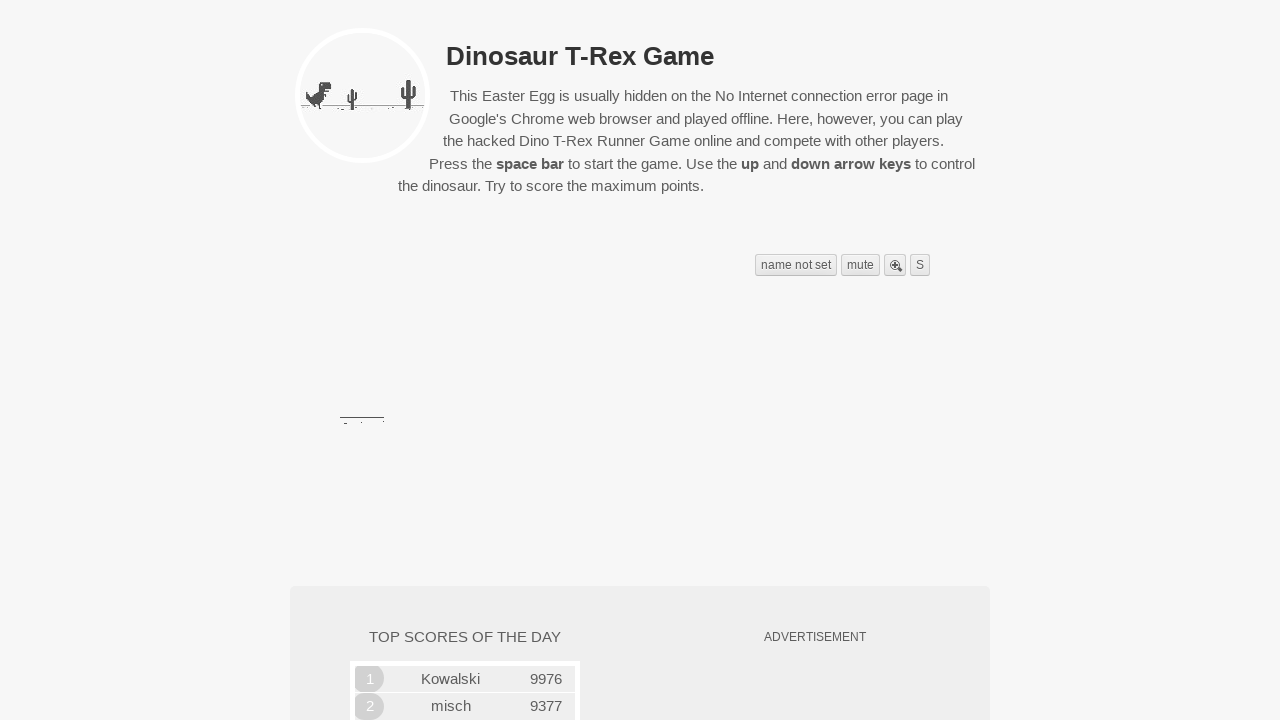

Game started and ready to play
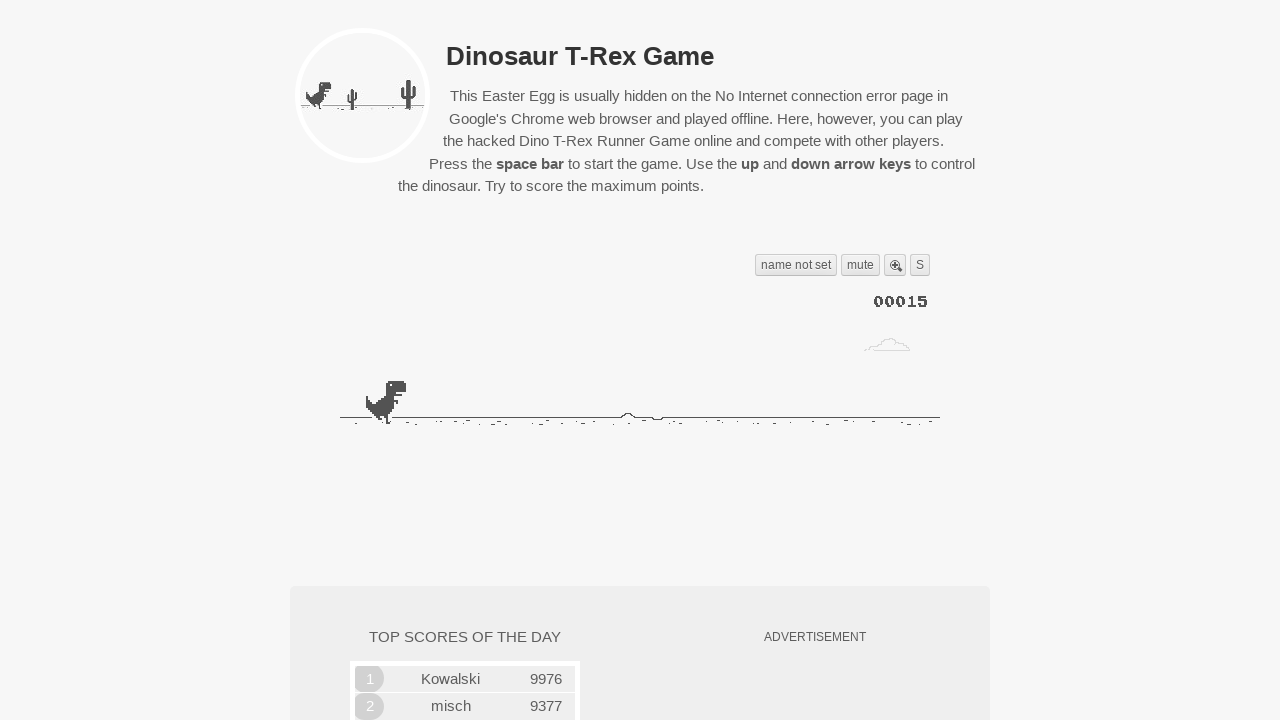

Retrieved game state (round 1/10)
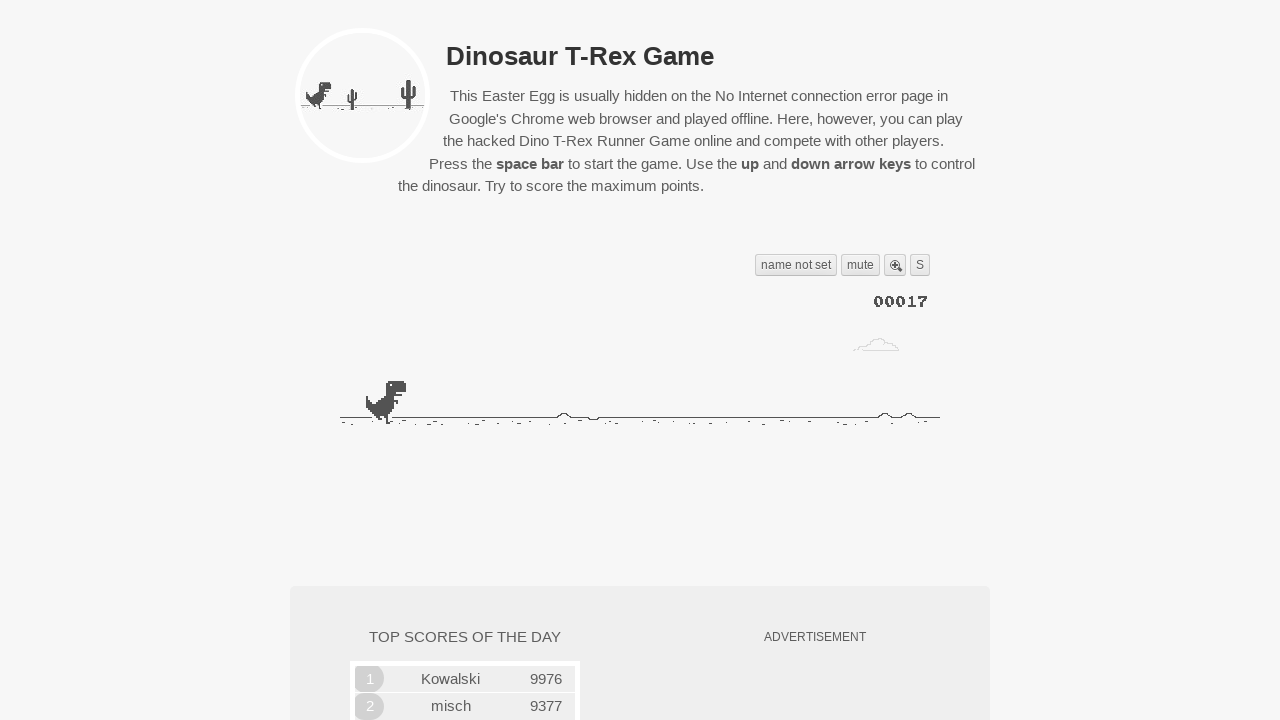

Waited for next game frame (round 1/10)
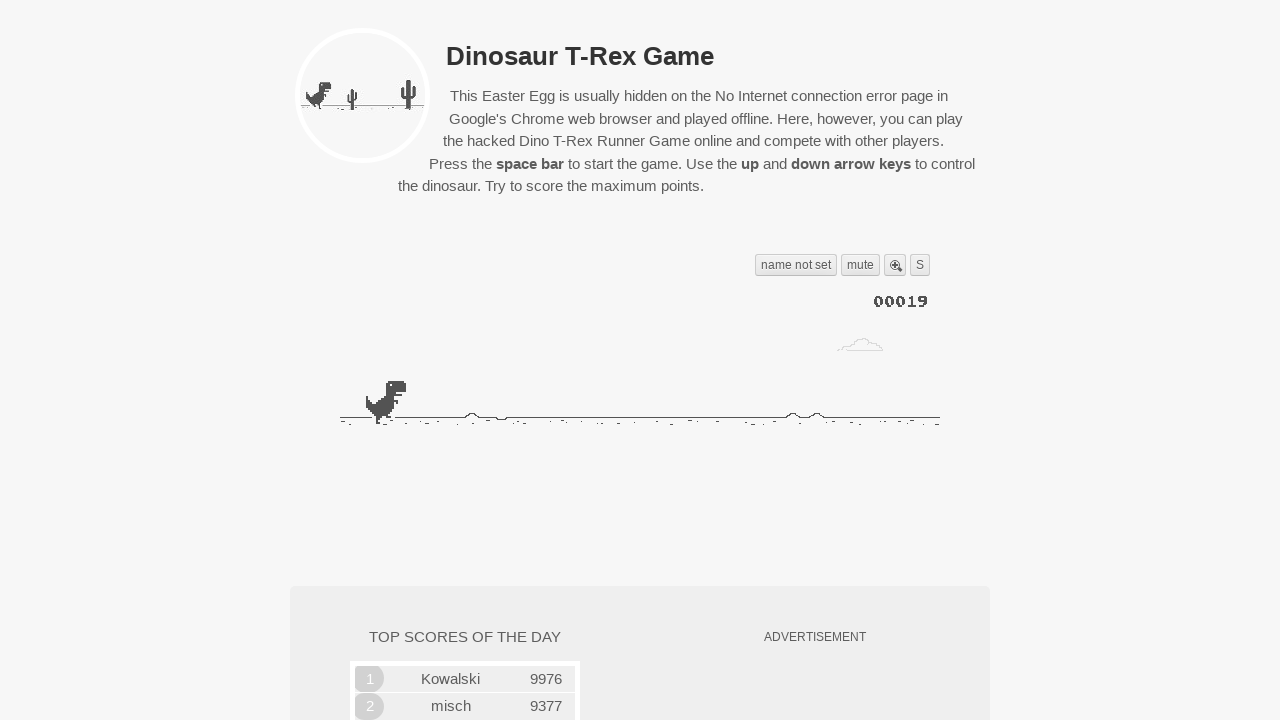

Retrieved game state (round 2/10)
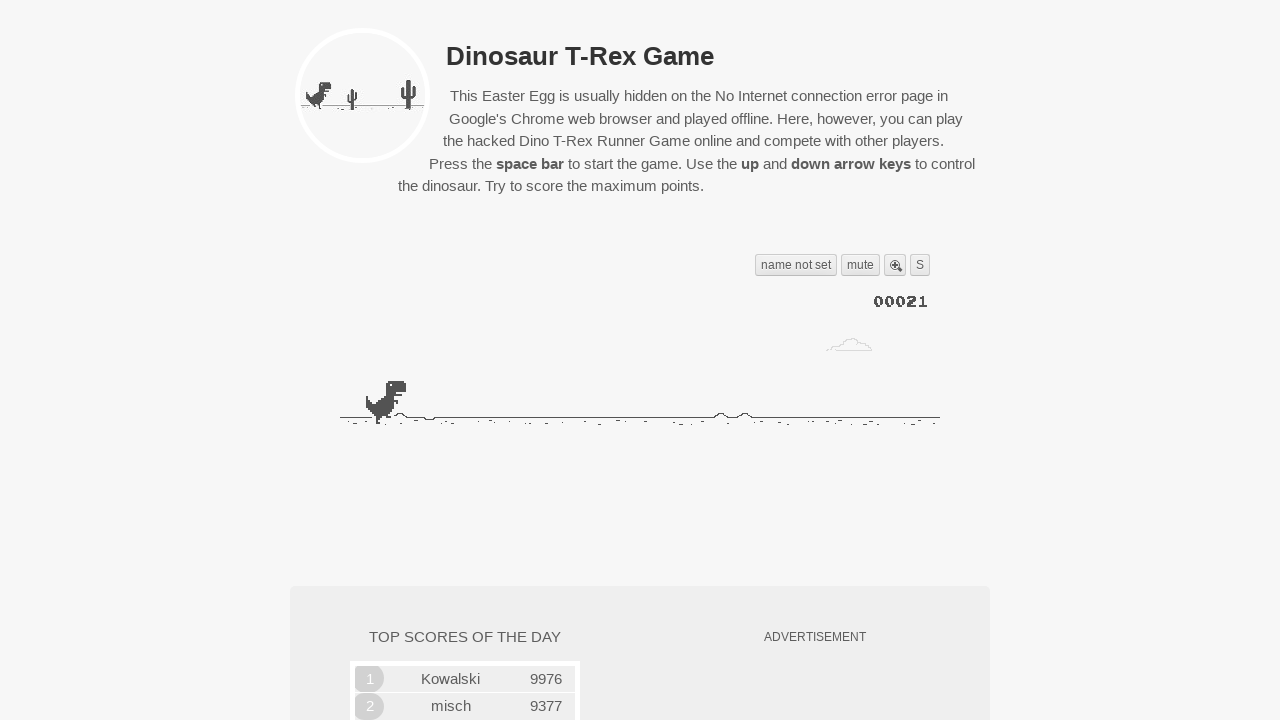

Waited for next game frame (round 2/10)
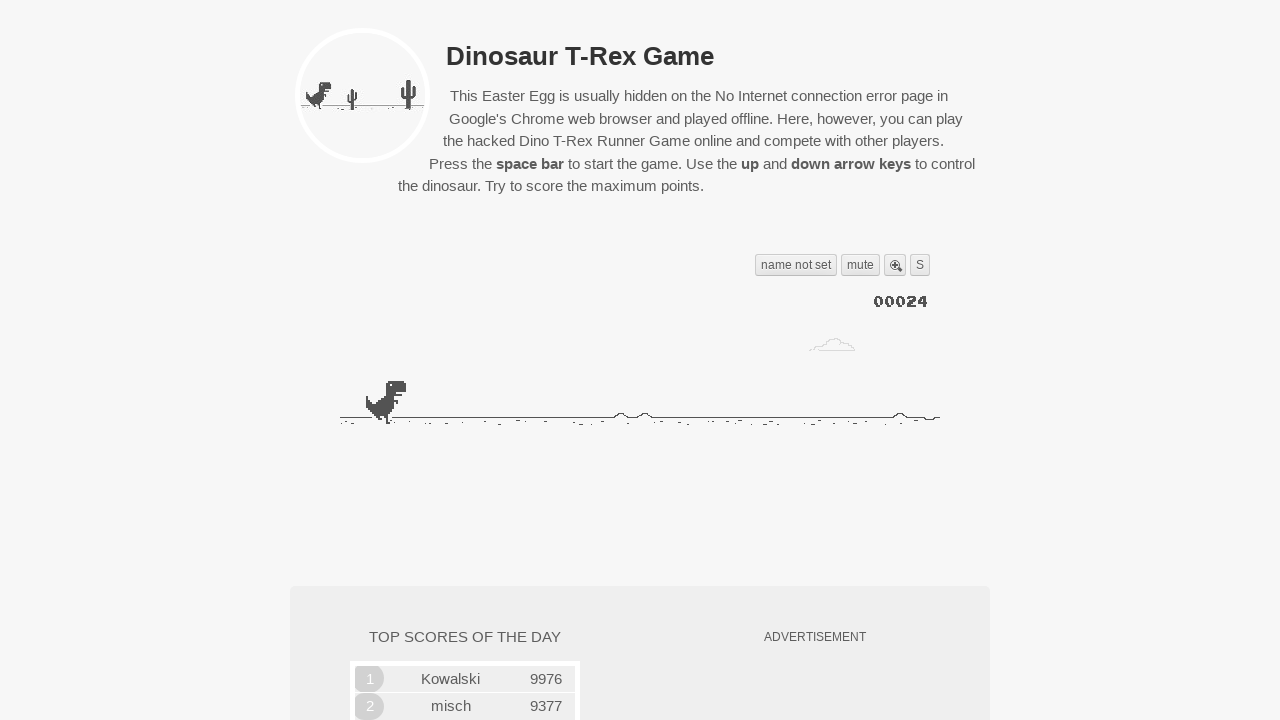

Retrieved game state (round 3/10)
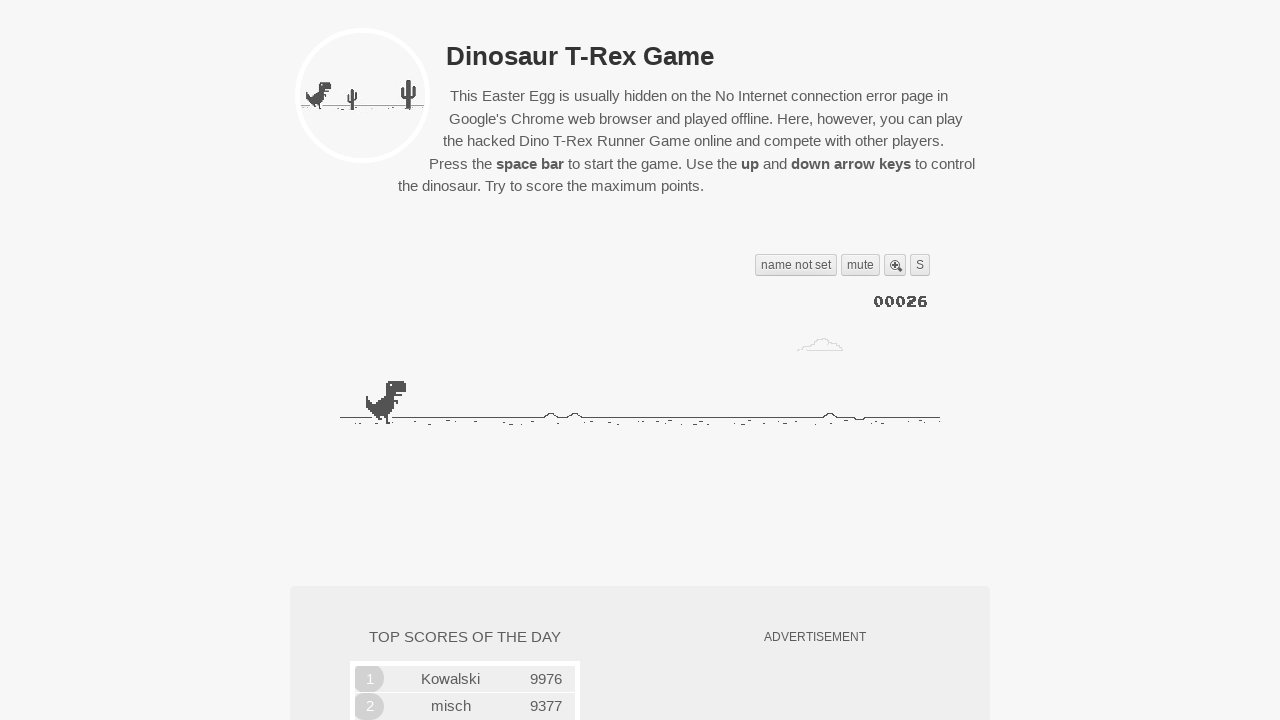

Waited for next game frame (round 3/10)
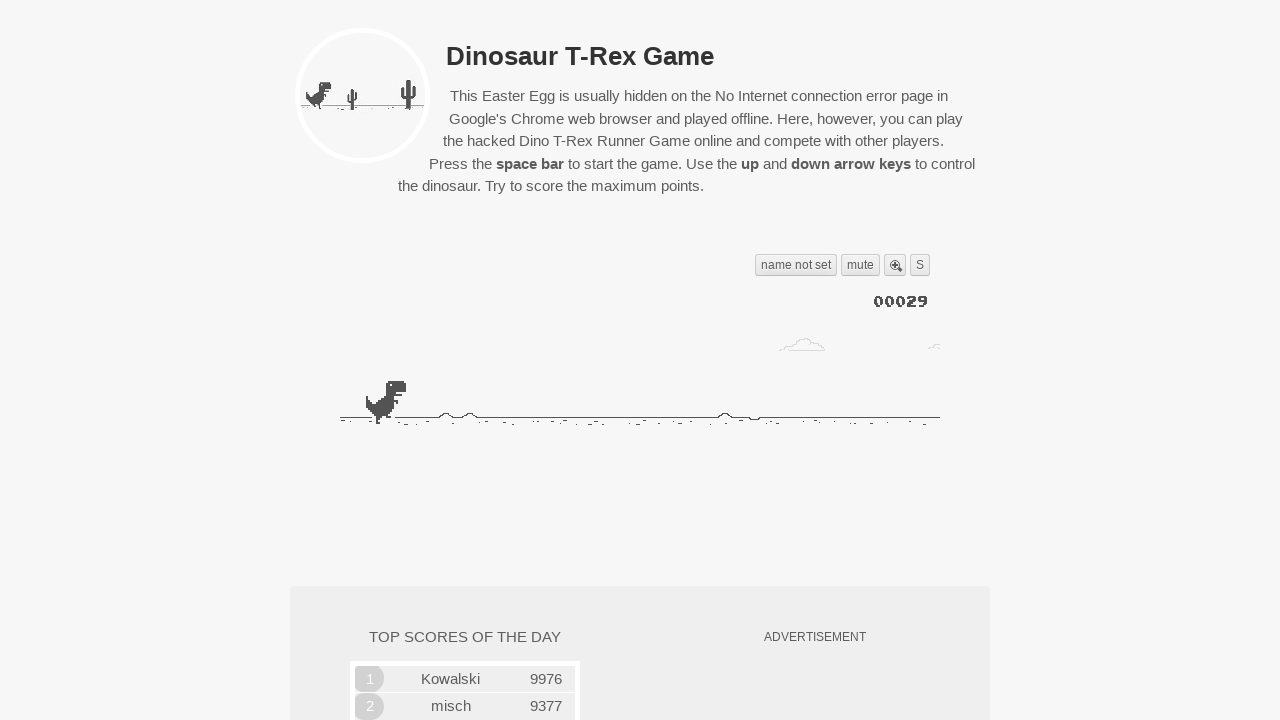

Retrieved game state (round 4/10)
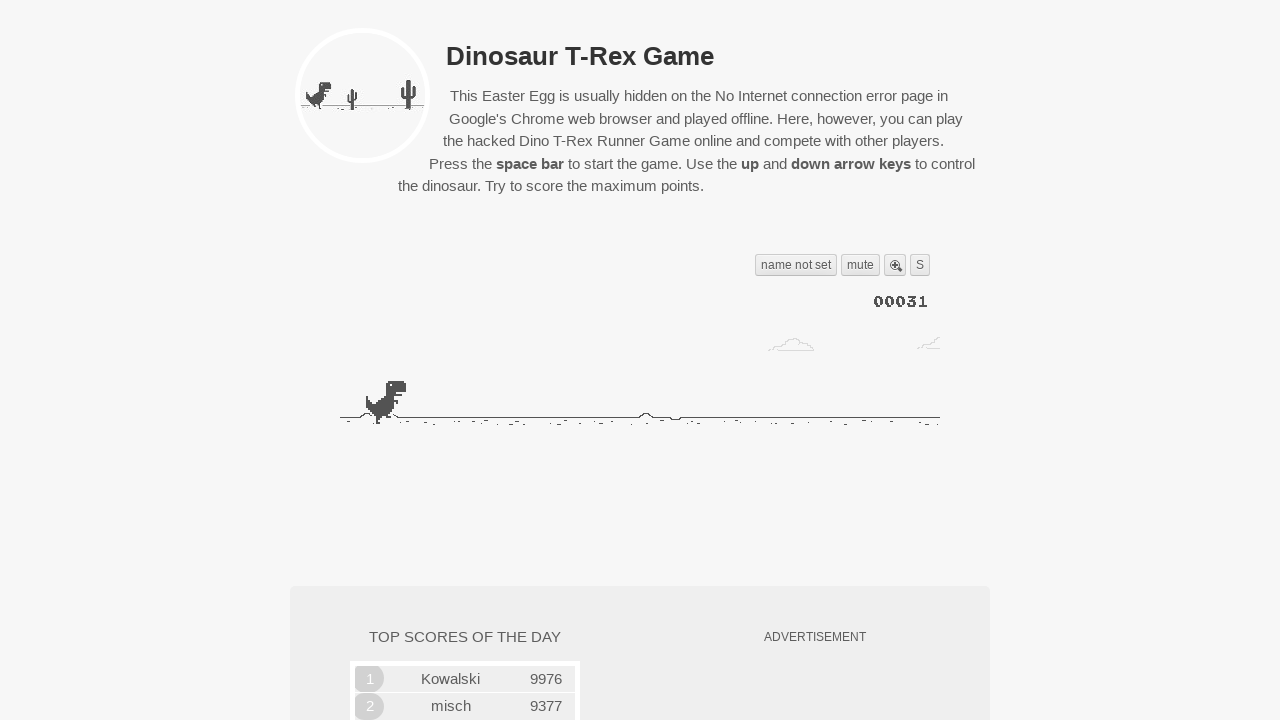

Waited for next game frame (round 4/10)
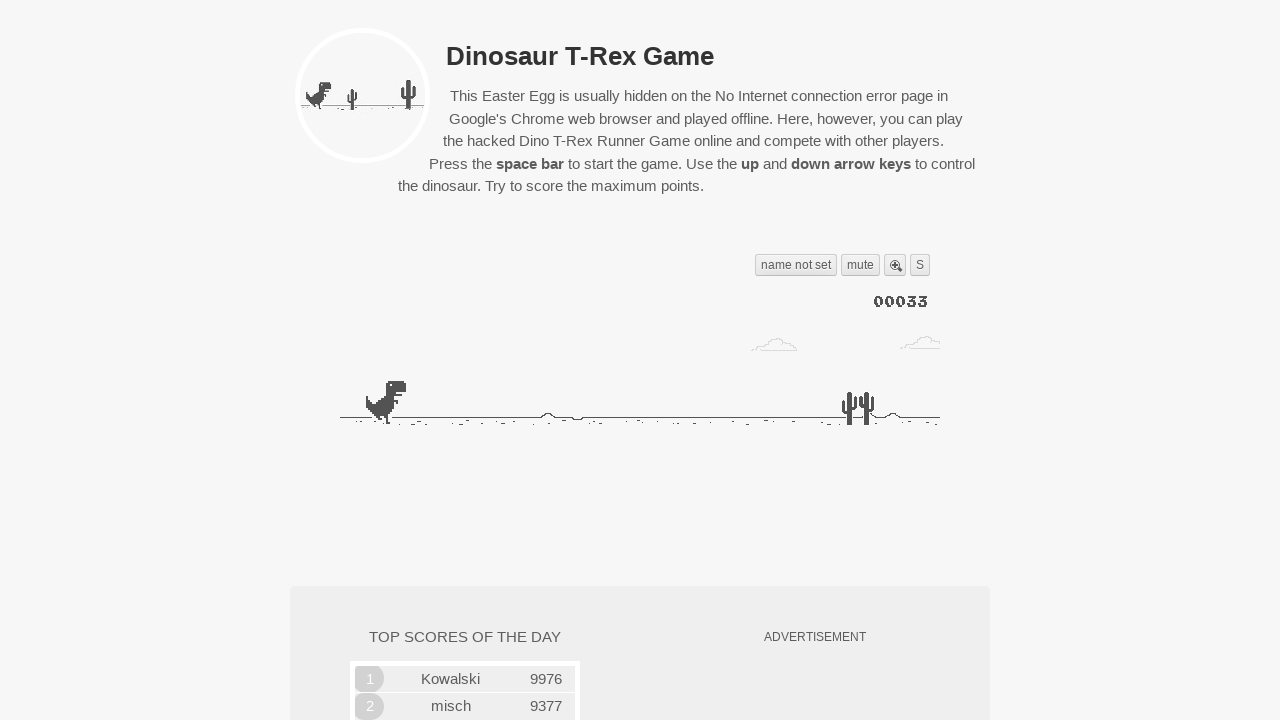

Retrieved game state (round 5/10)
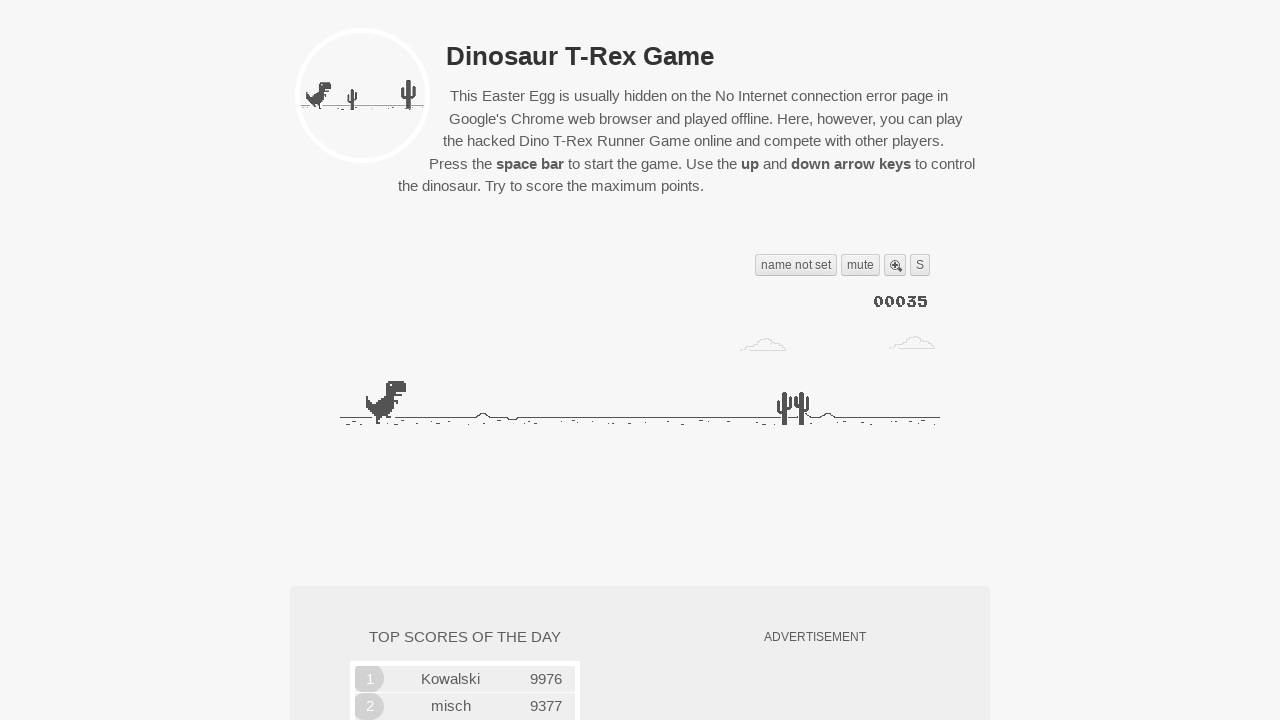

Waited for next game frame (round 5/10)
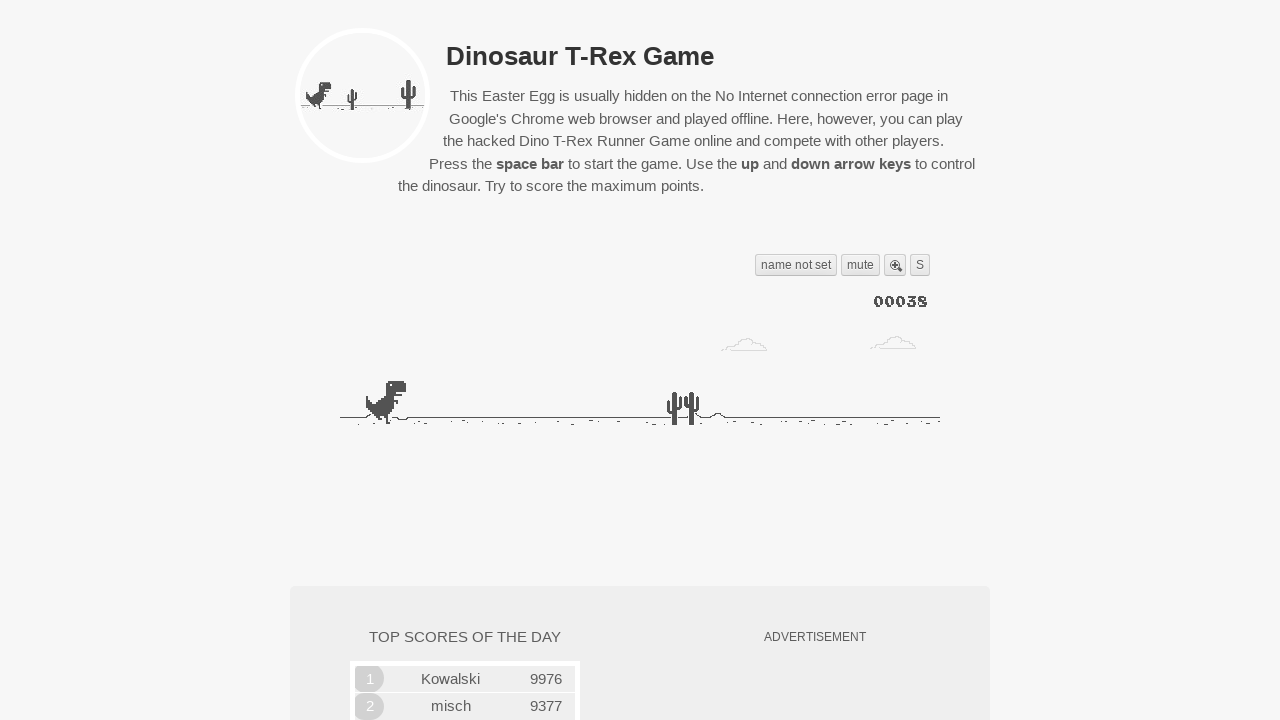

Retrieved game state (round 6/10)
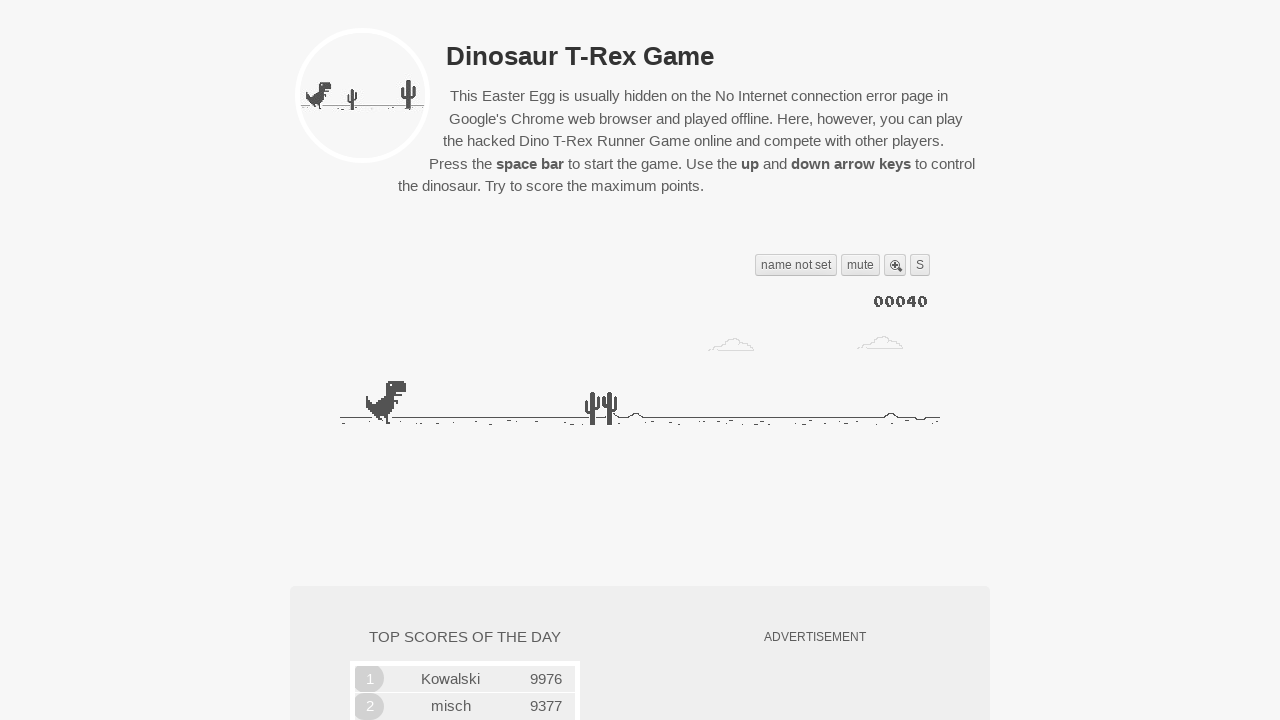

Waited for next game frame (round 6/10)
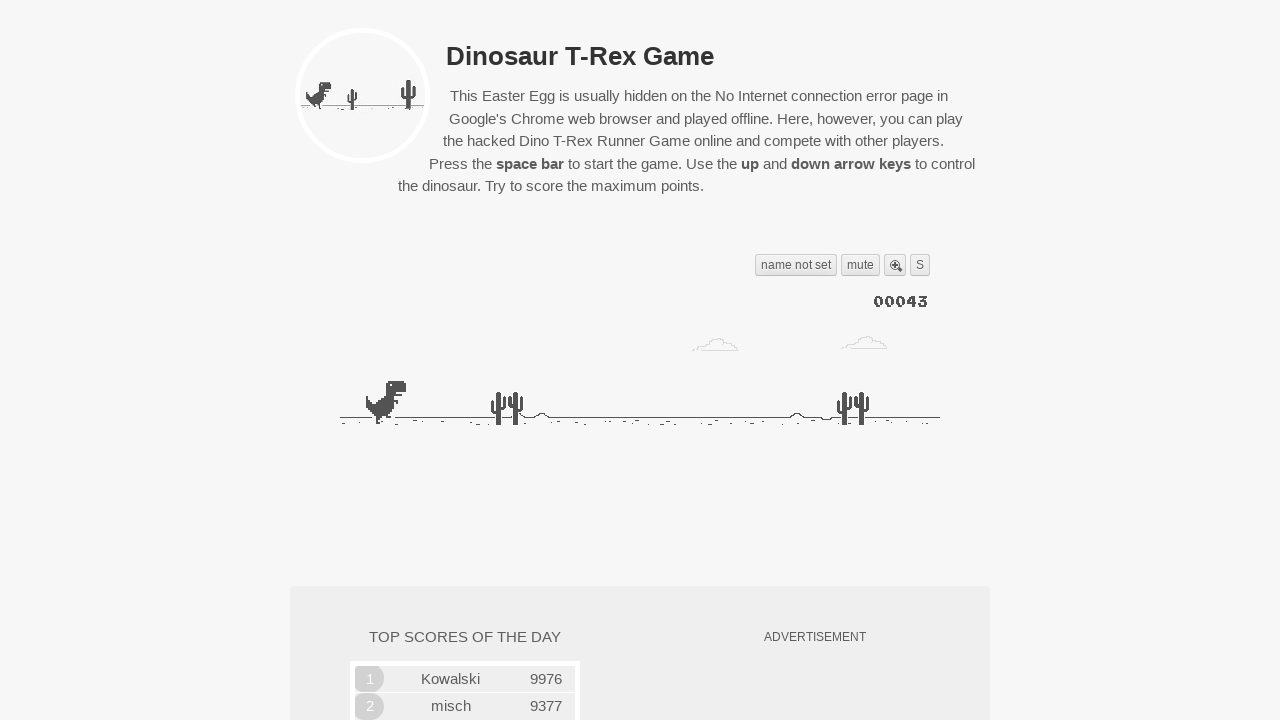

Retrieved game state (round 7/10)
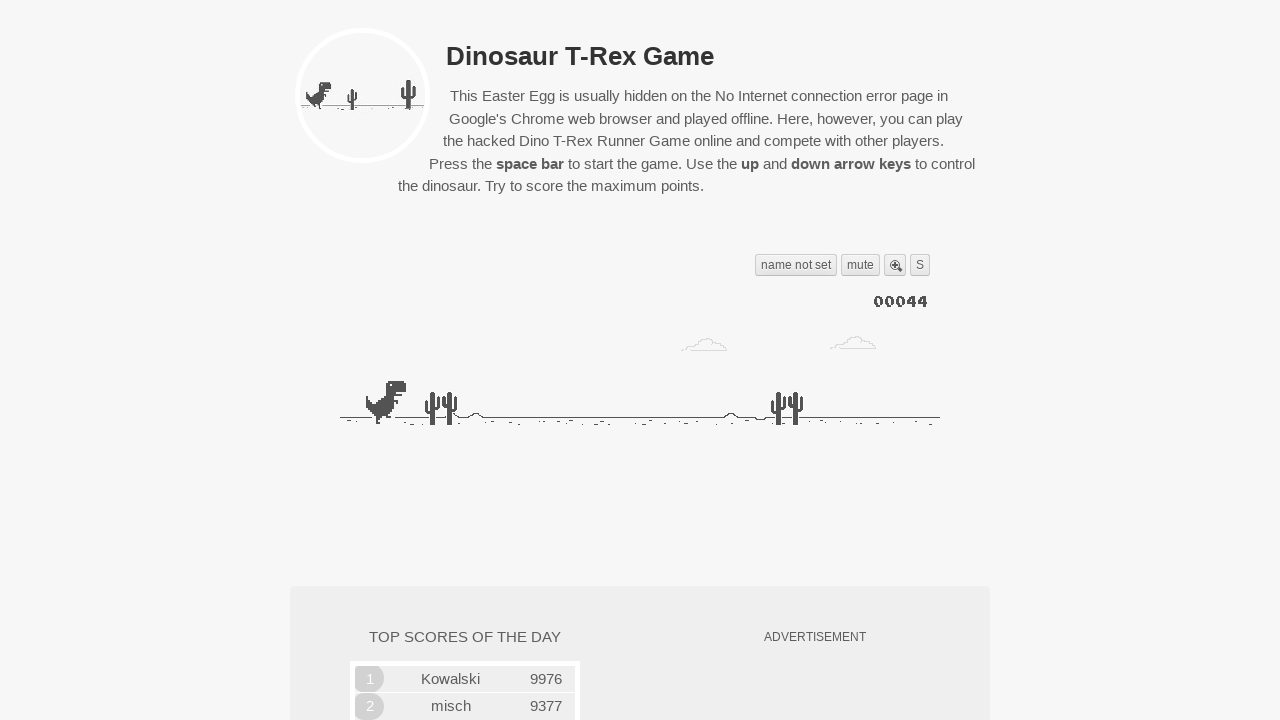

Pressed SPACE to jump over obstacle at x=102
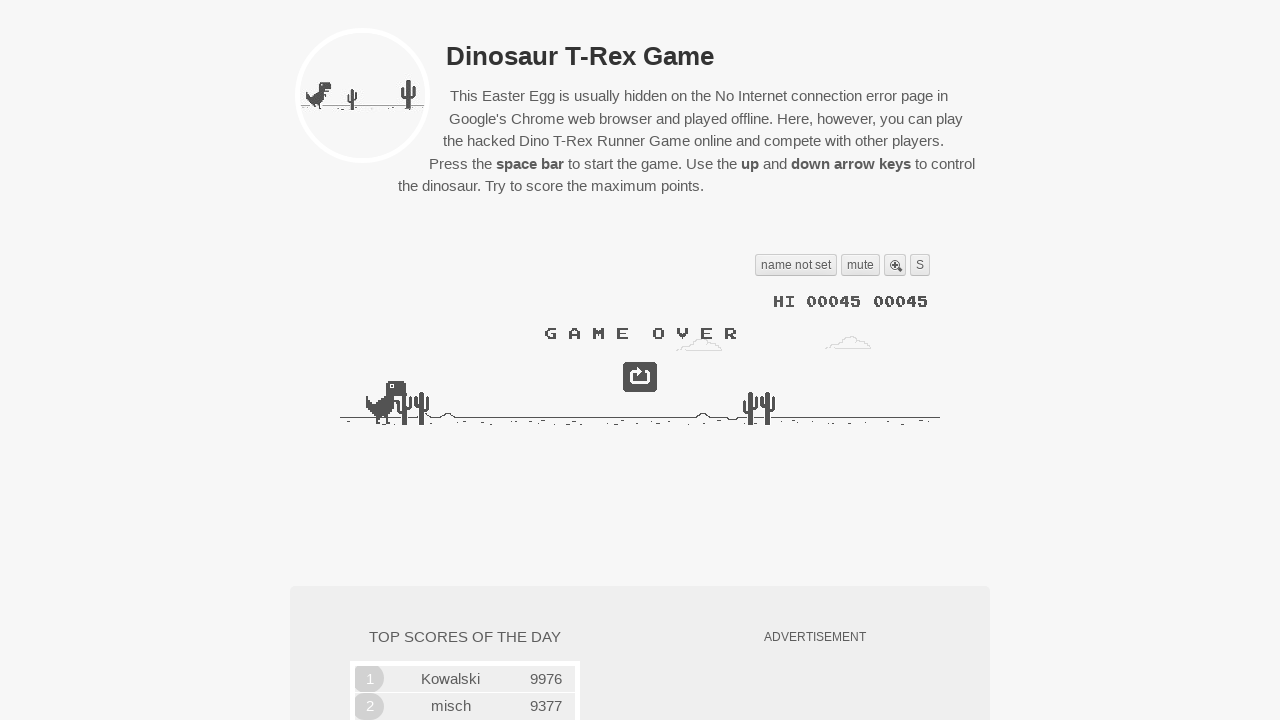

Waited for next game frame (round 7/10)
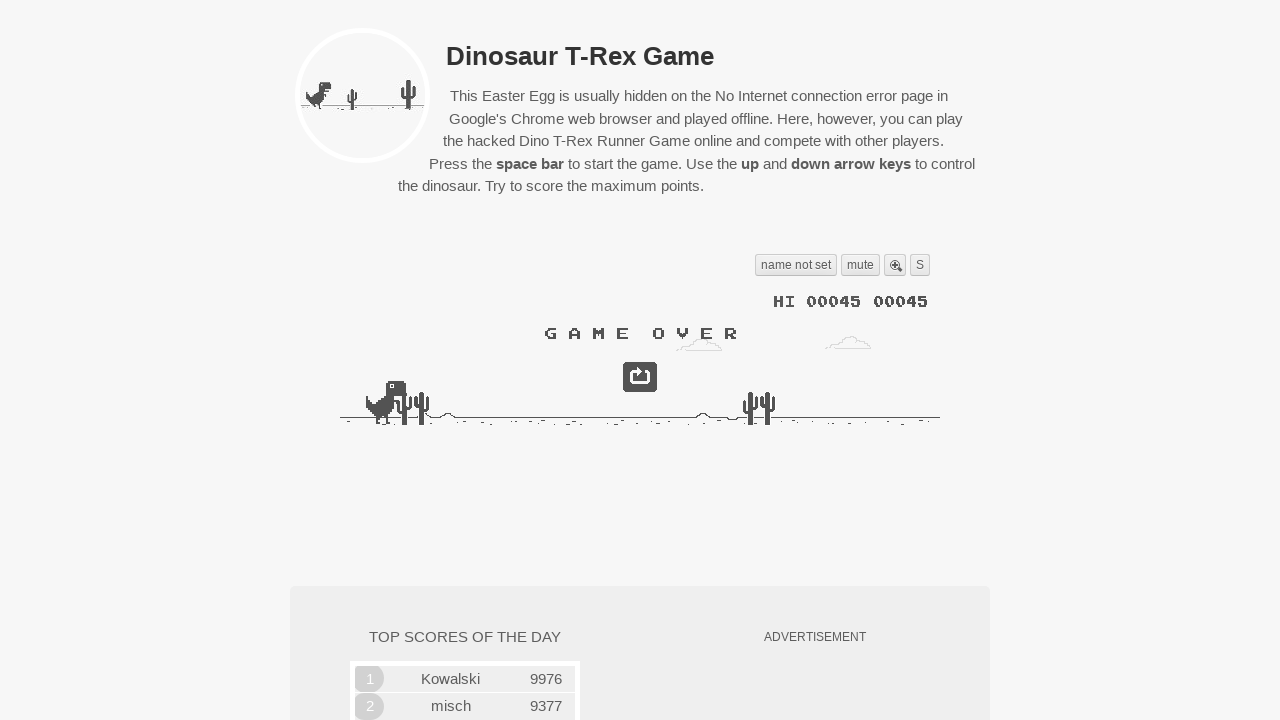

Retrieved game state (round 8/10)
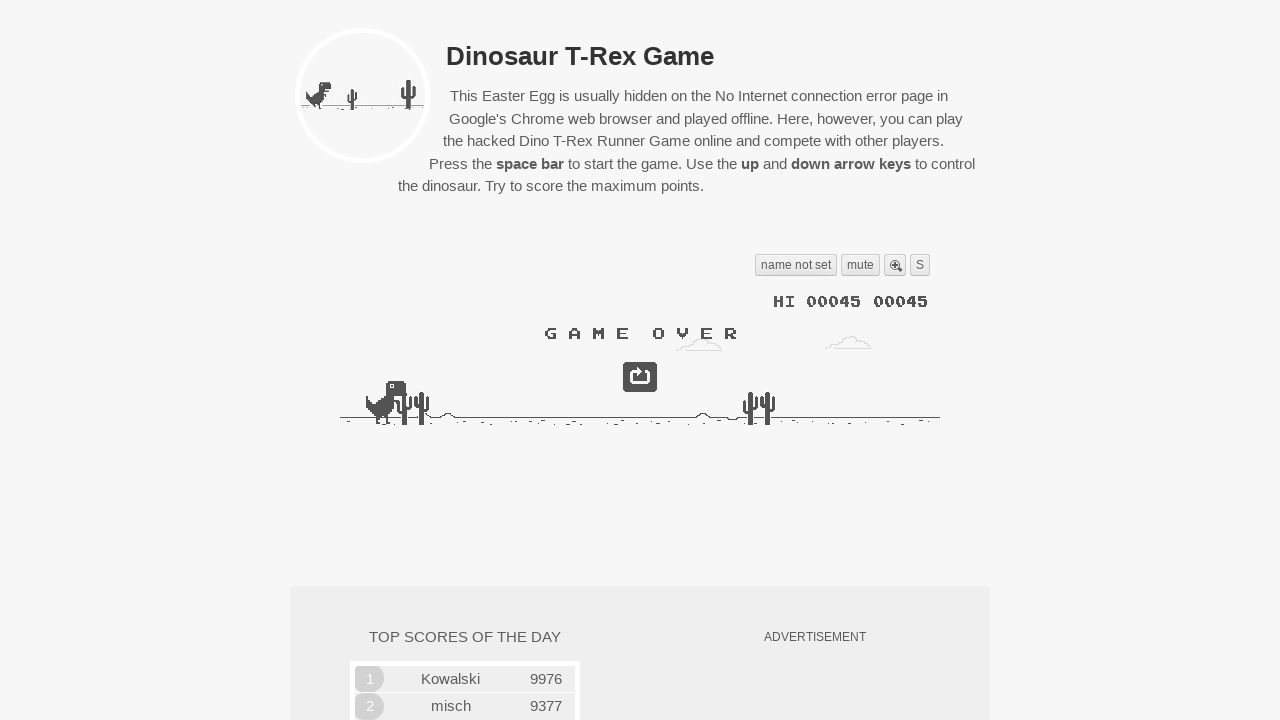

Game crashed, pressed SPACE to restart
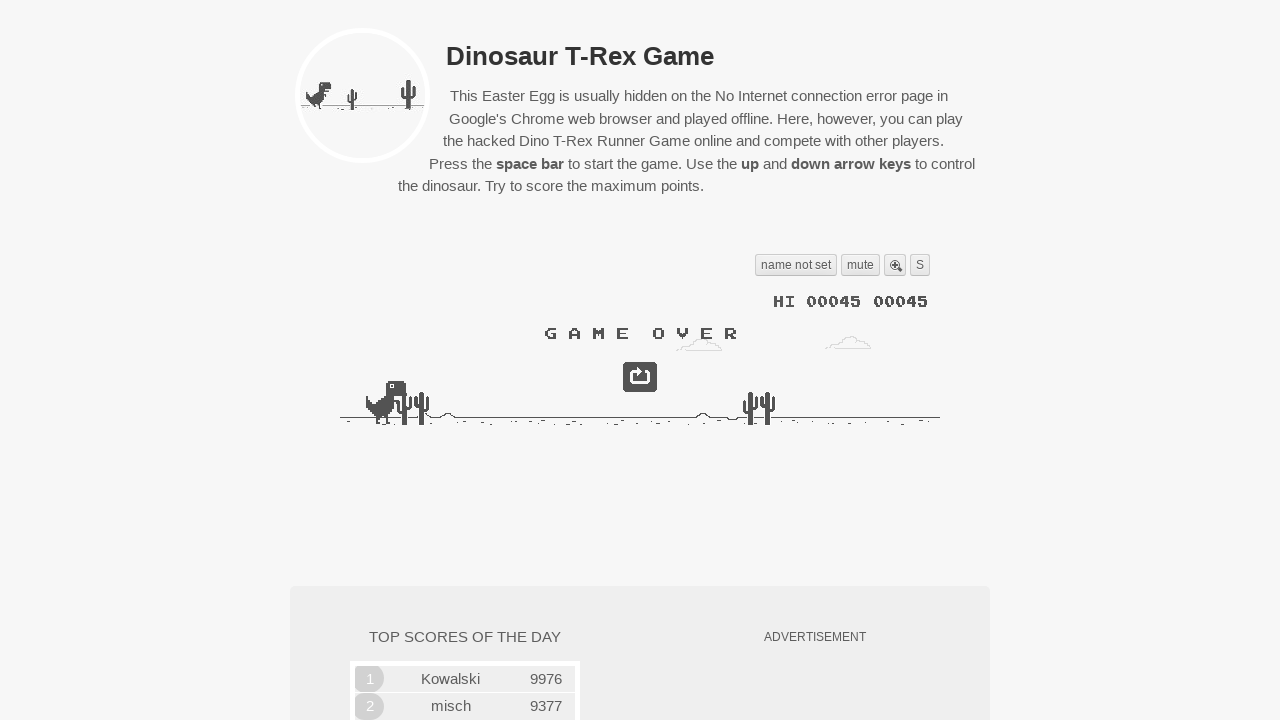

Waited after restart
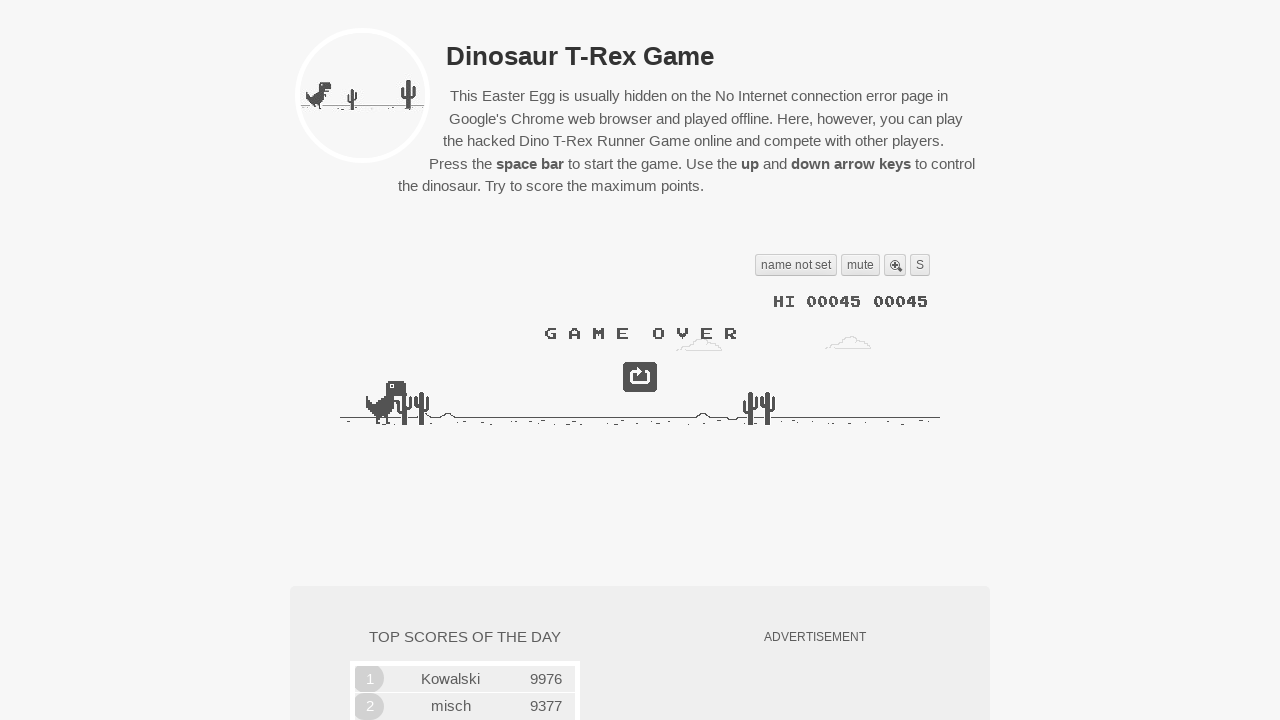

Retrieved game state (round 9/10)
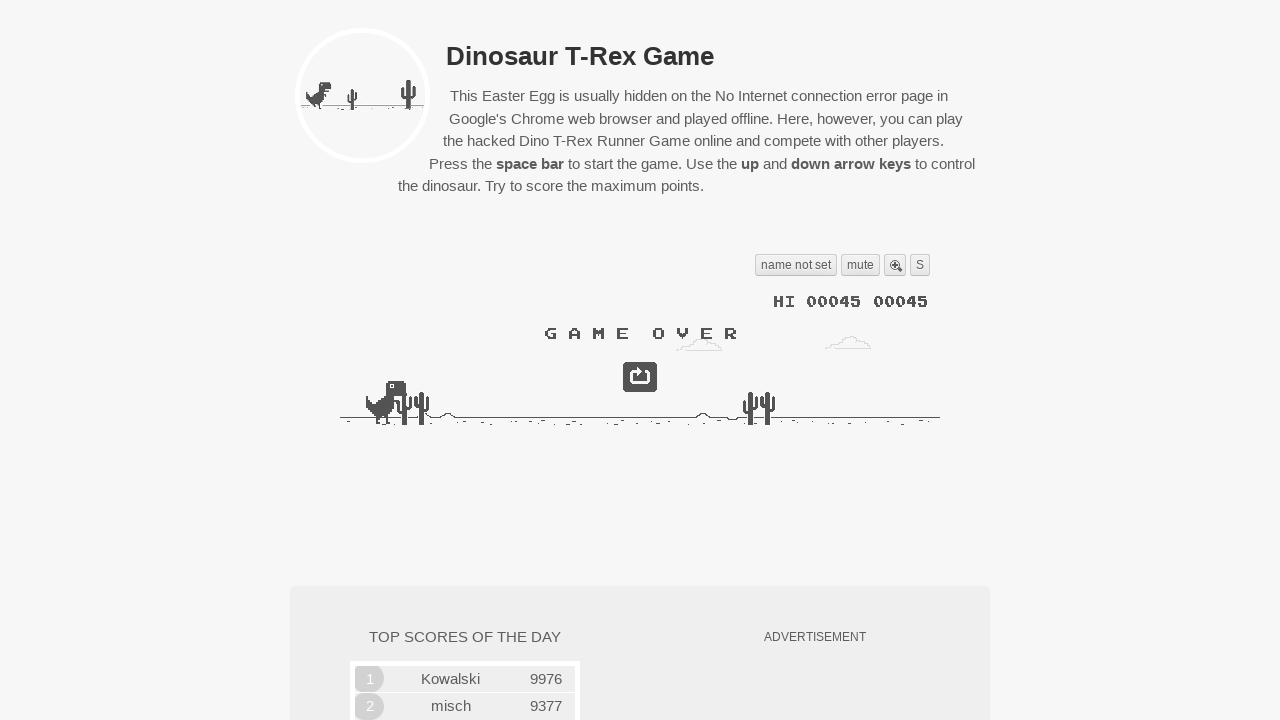

Game crashed, pressed SPACE to restart
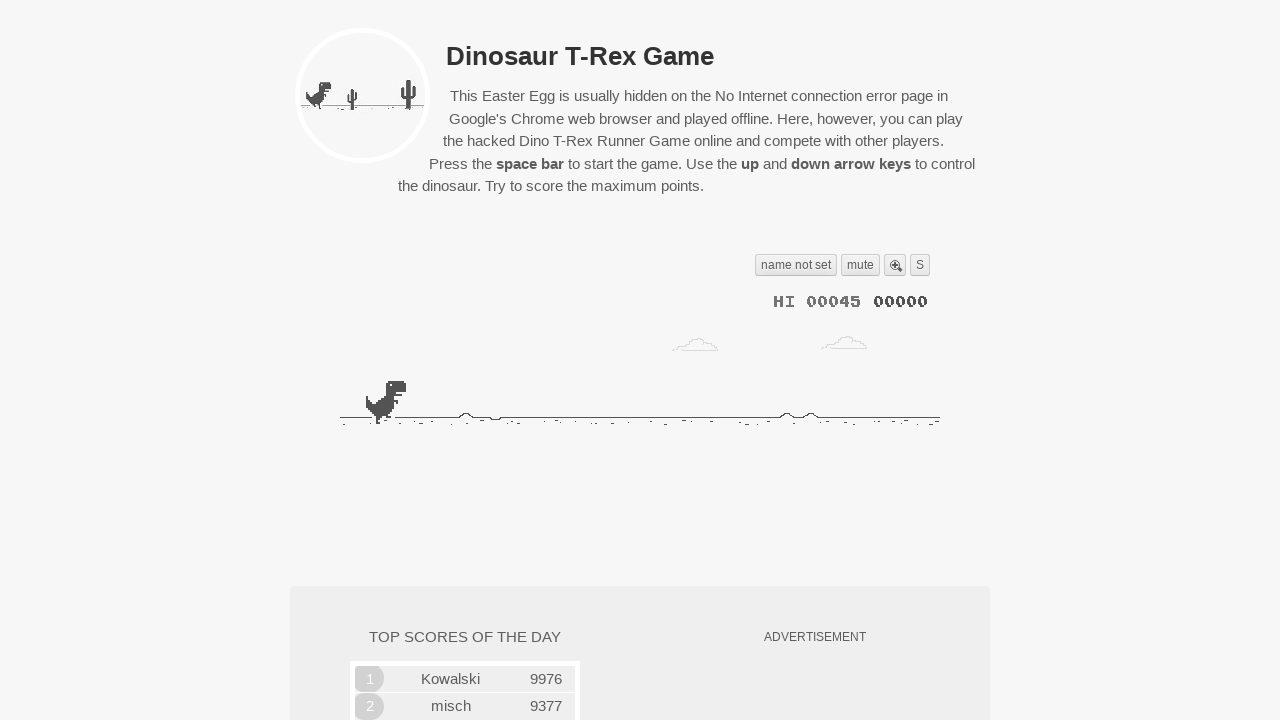

Waited after restart
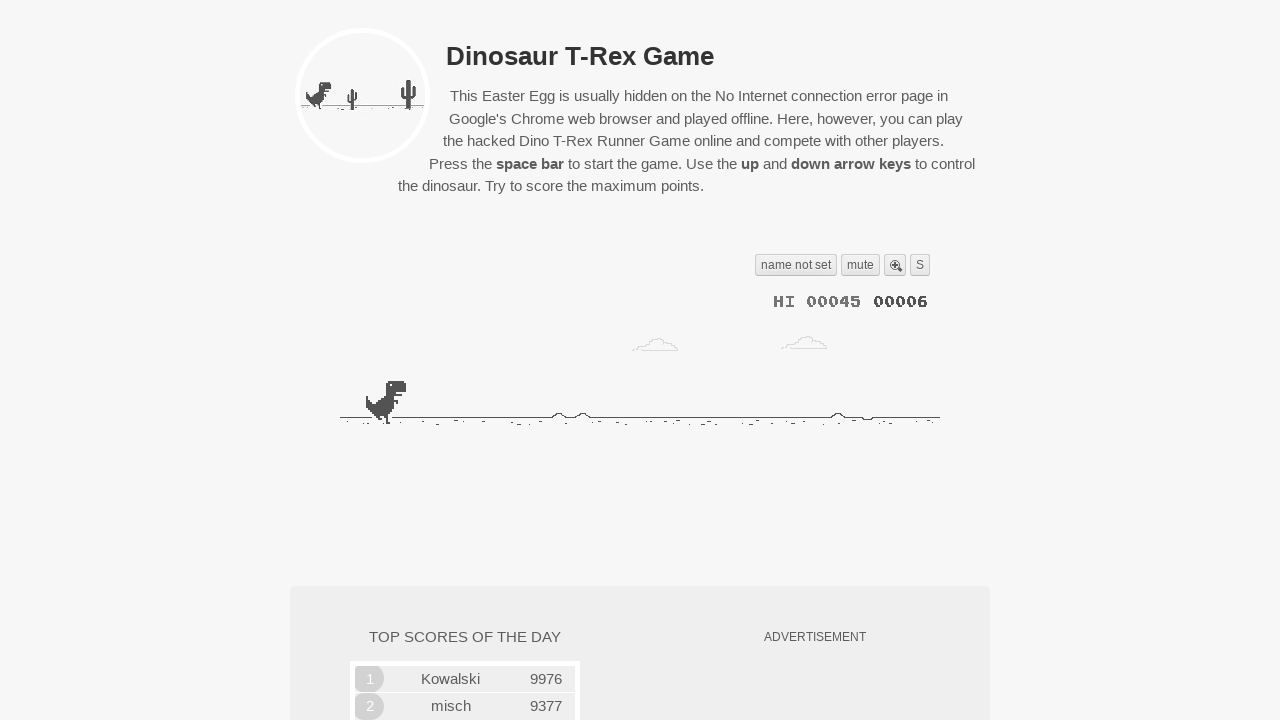

Retrieved game state (round 10/10)
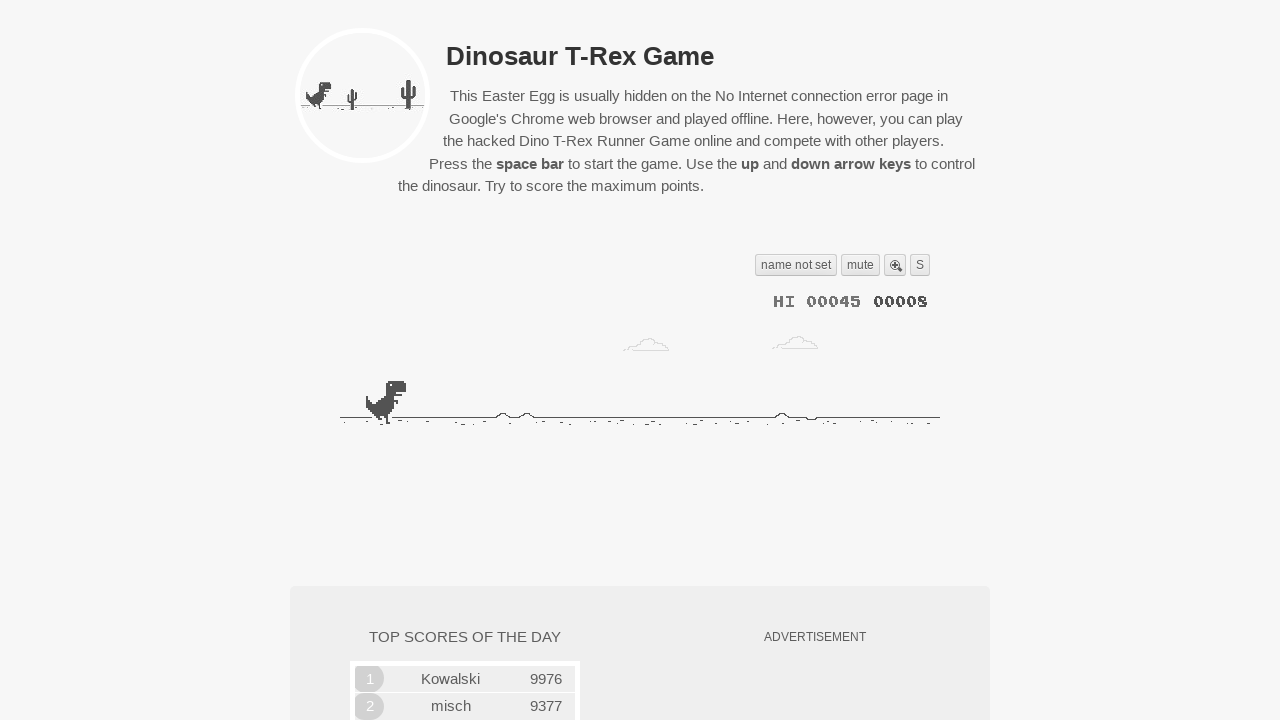

Waited for next game frame (round 10/10)
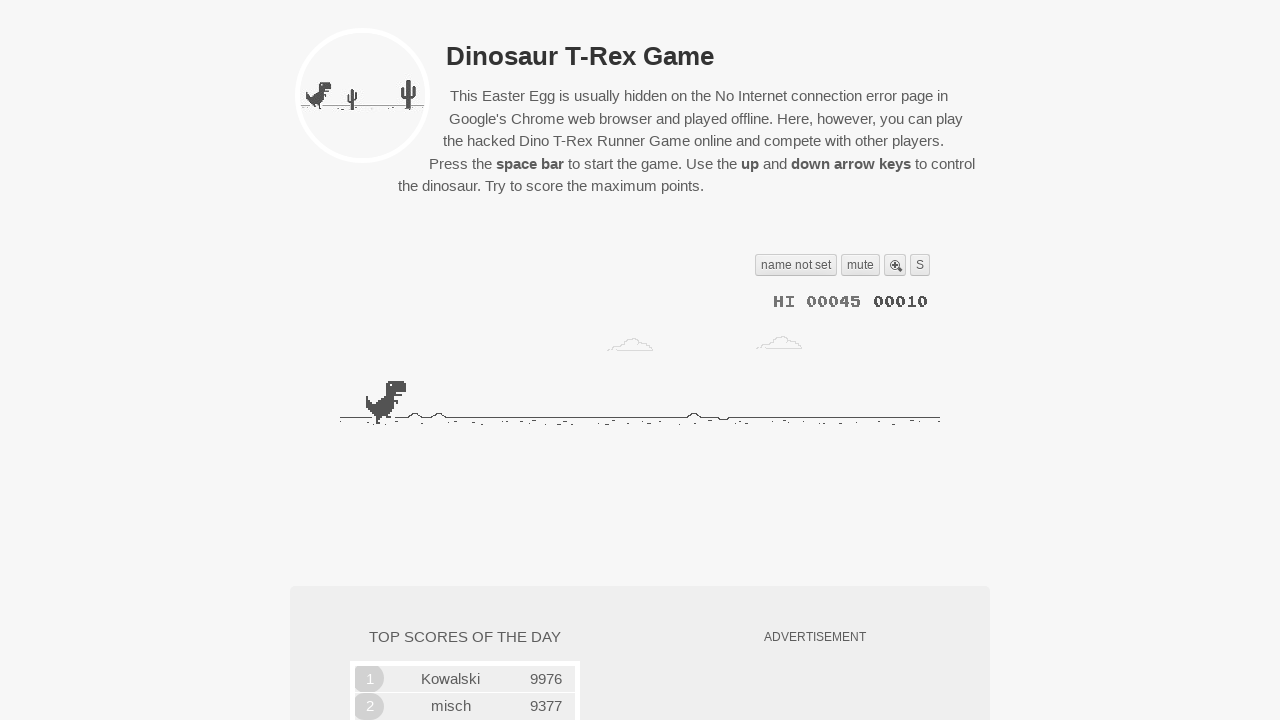

Final verification: game canvas still present
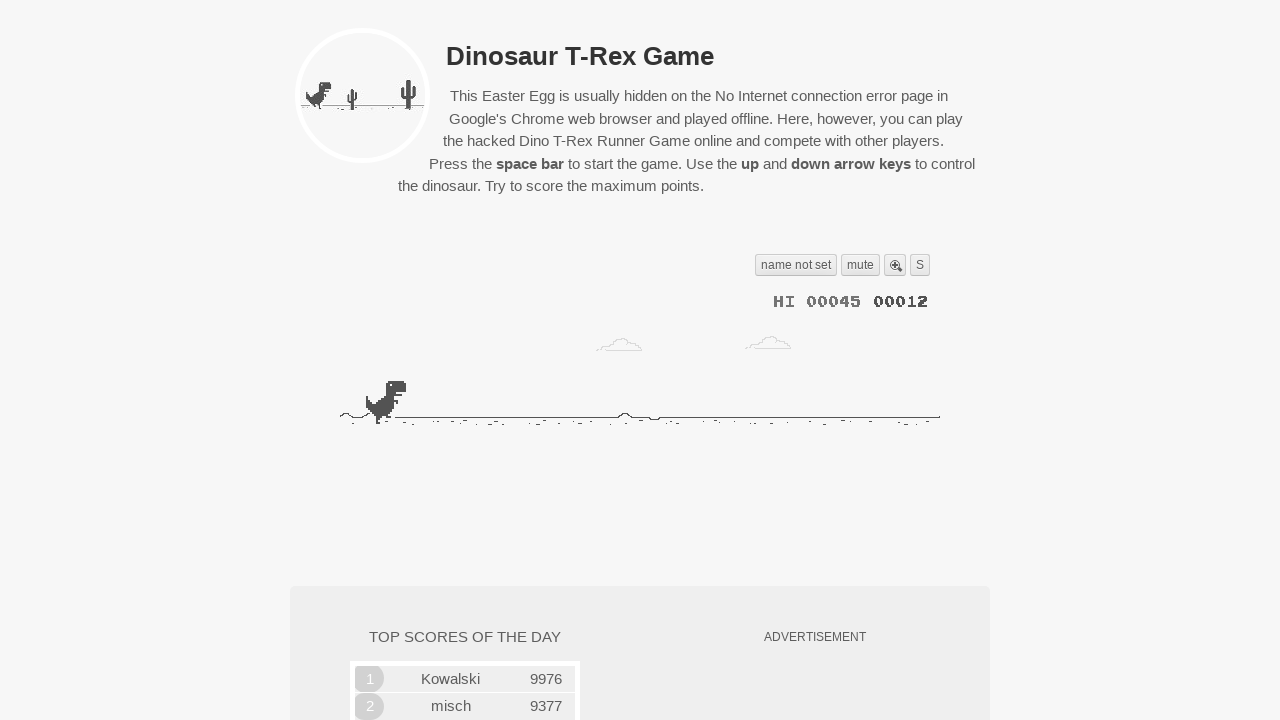

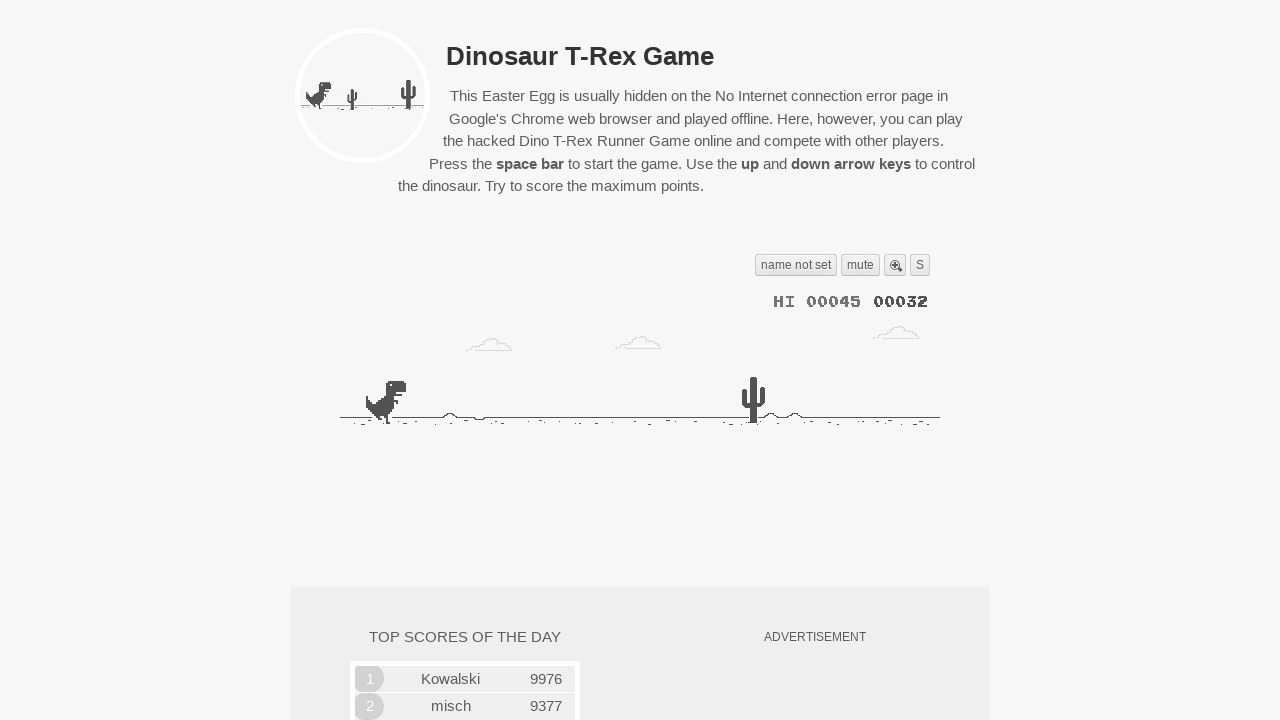